Tests a real estate website to verify that expected page elements are present including banner and agent avatar image

Starting URL: https://jessicadreamhome.com

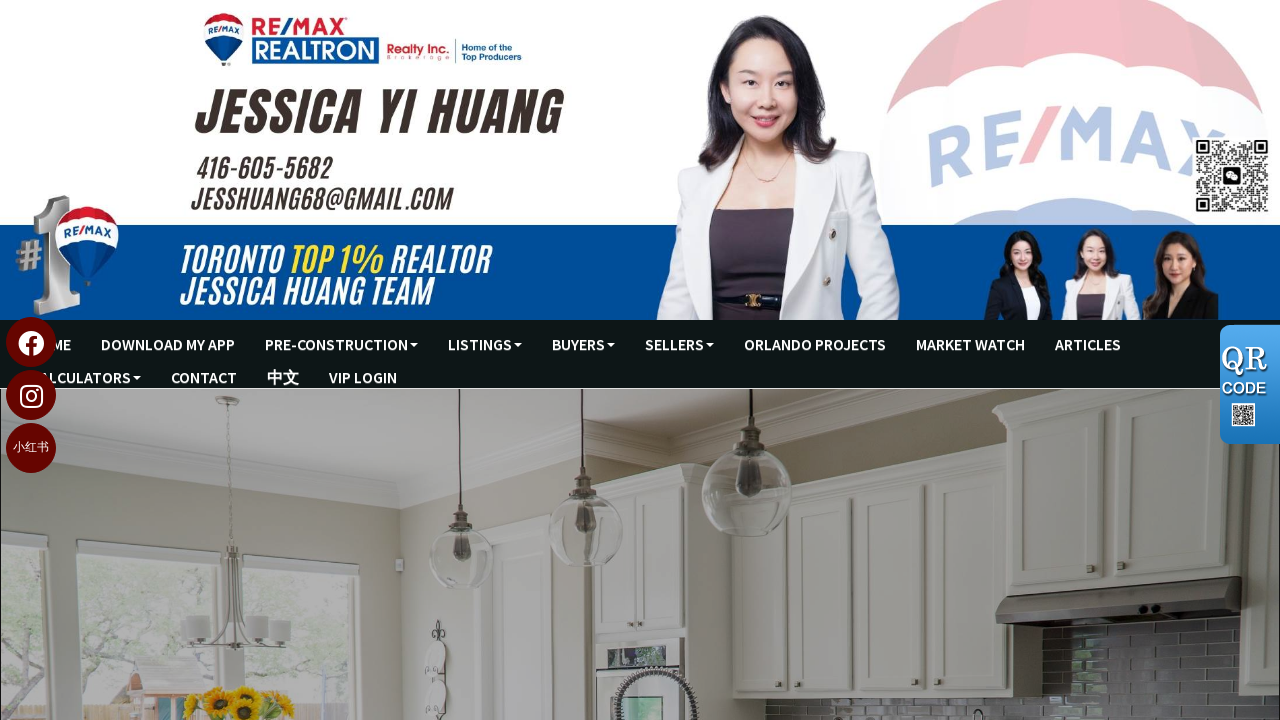

Banner element not found within timeout
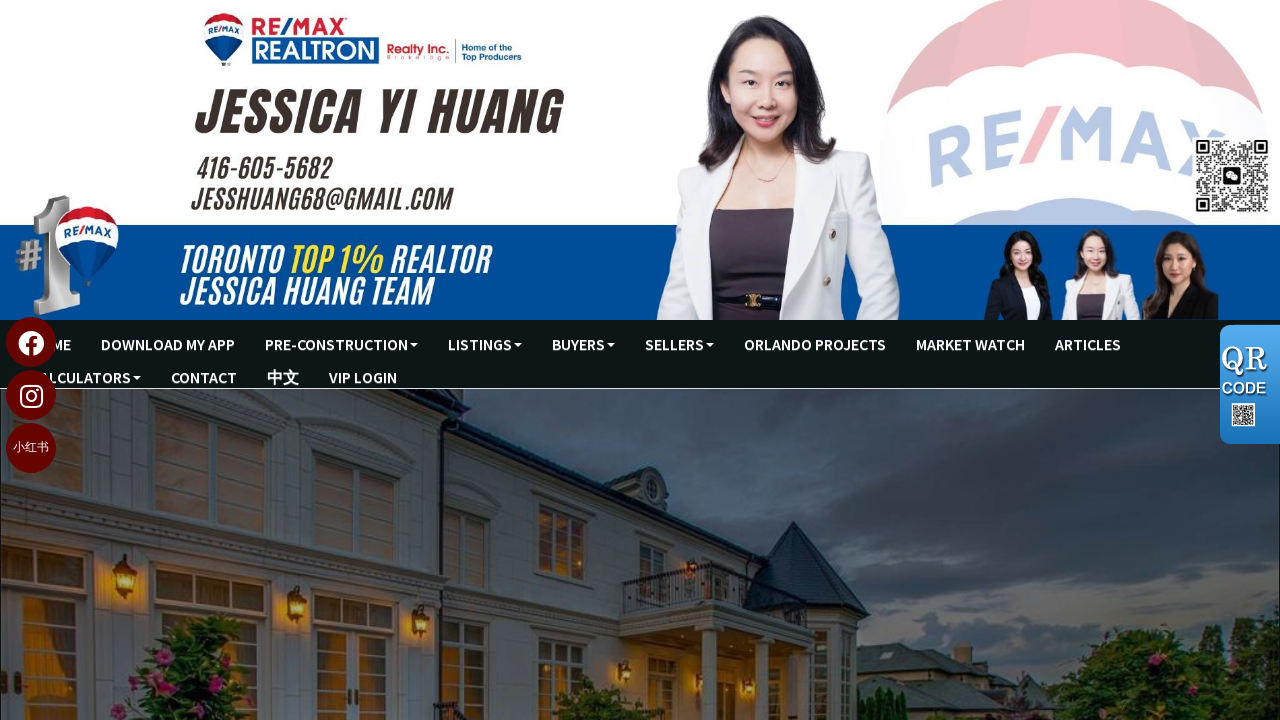

Agent avatar image not found within timeout
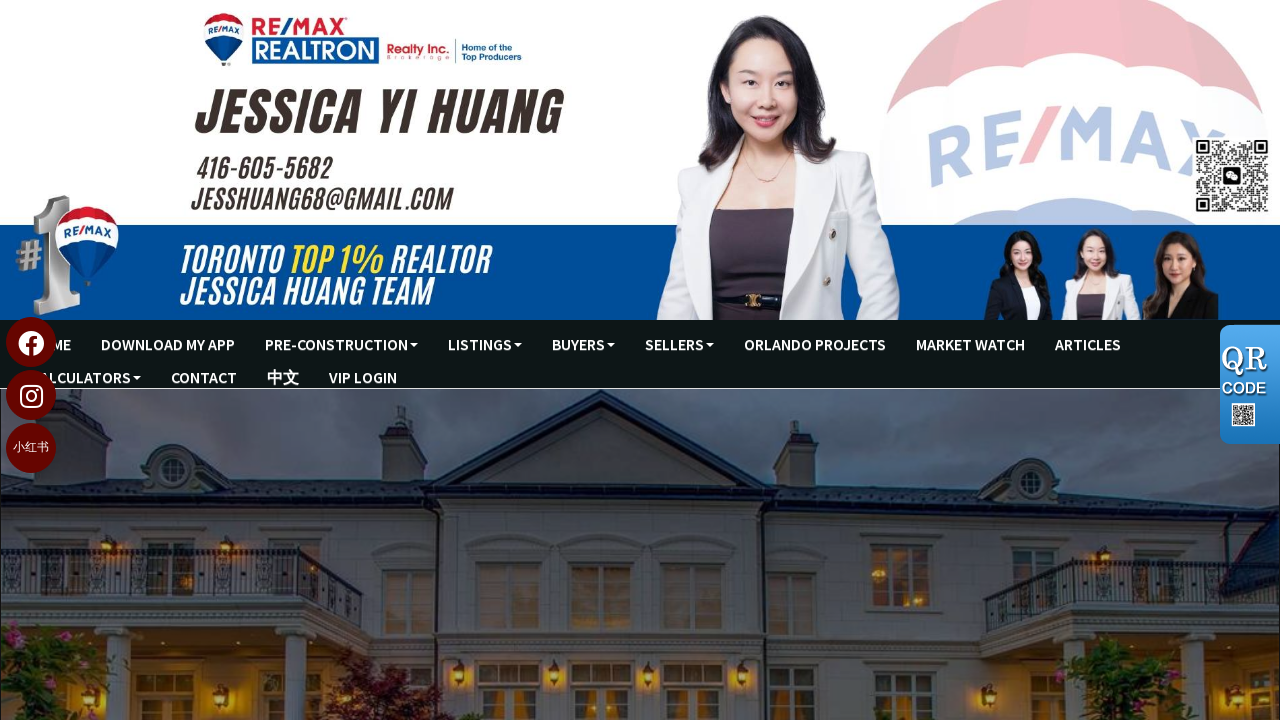

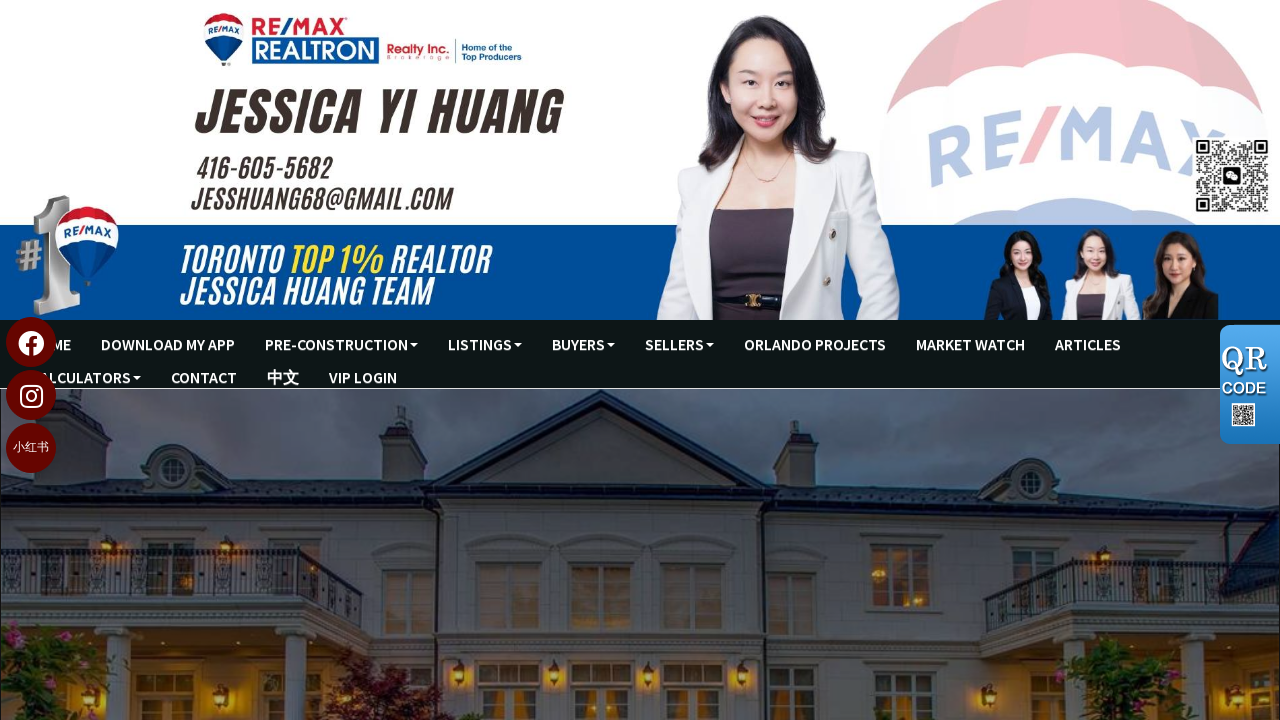